Tests checkbox functionality by selecting all checkboxes on the page that are not already selected, then verifies all checkboxes are checked.

Starting URL: https://the-internet.herokuapp.com/checkboxes

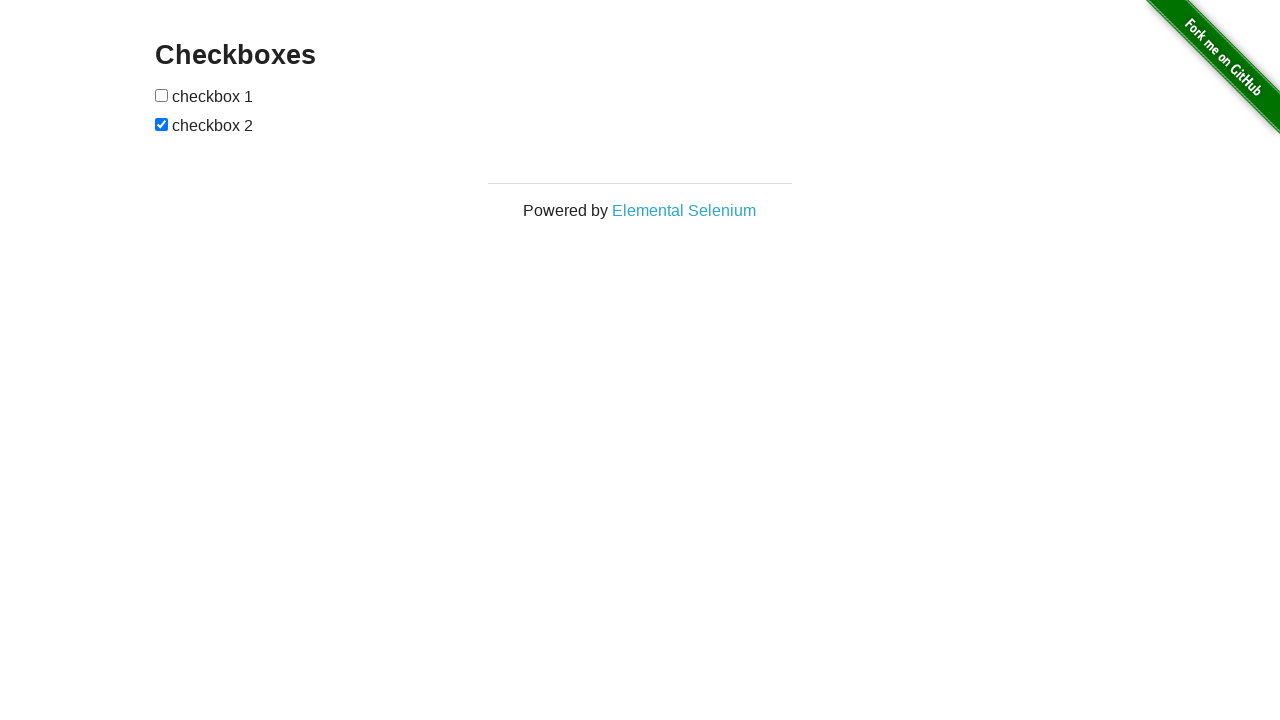

Located all checkboxes on the page
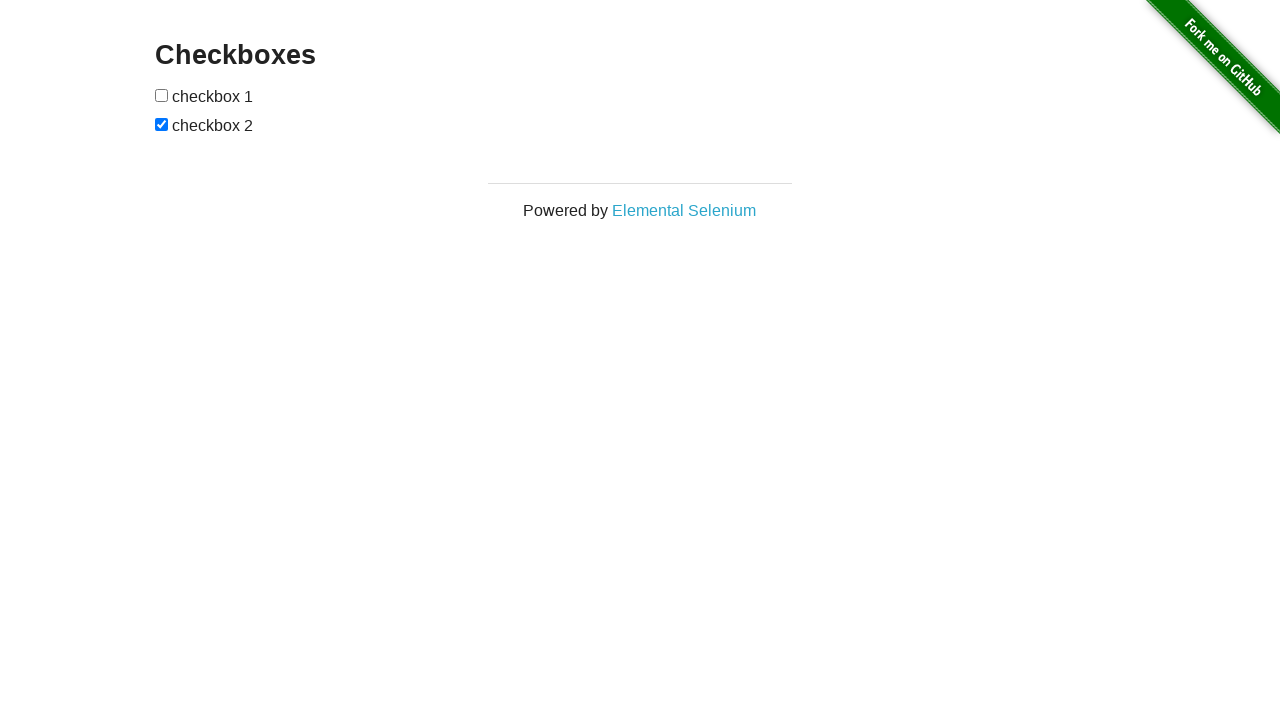

Found 2 checkboxes on the page
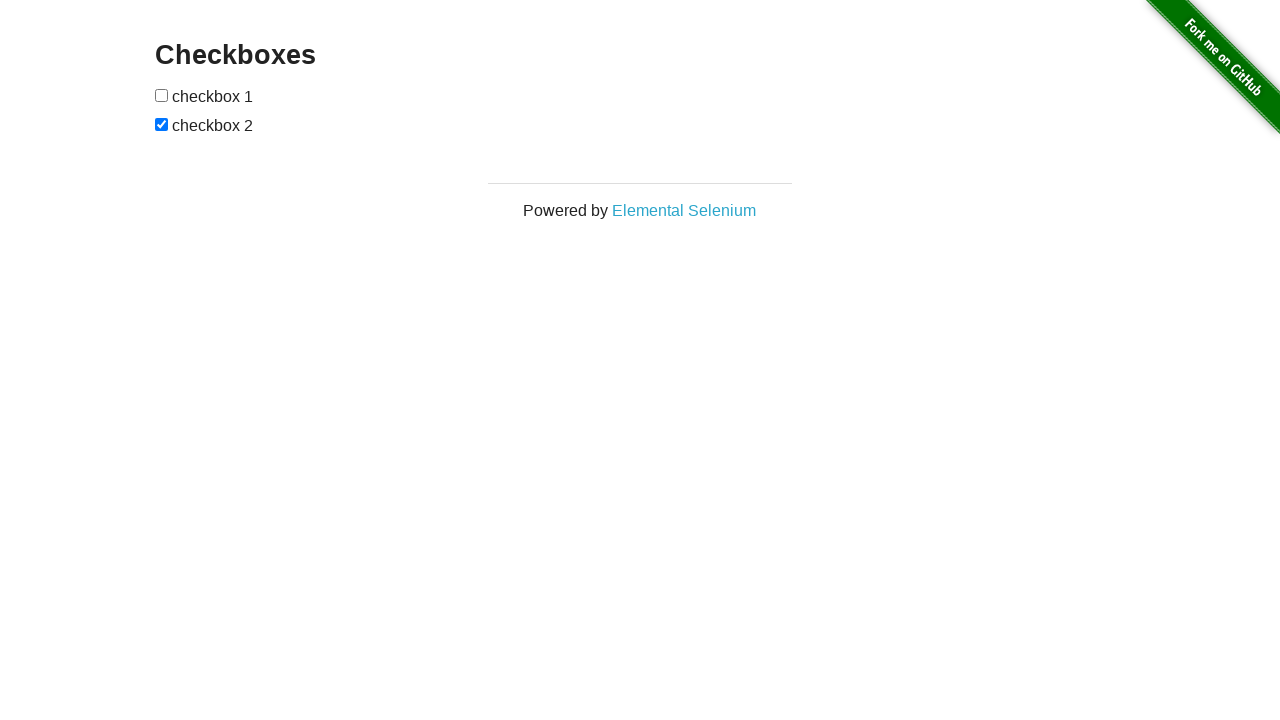

Clicked checkbox 1 to select it at (162, 95) on input[type='checkbox'] >> nth=0
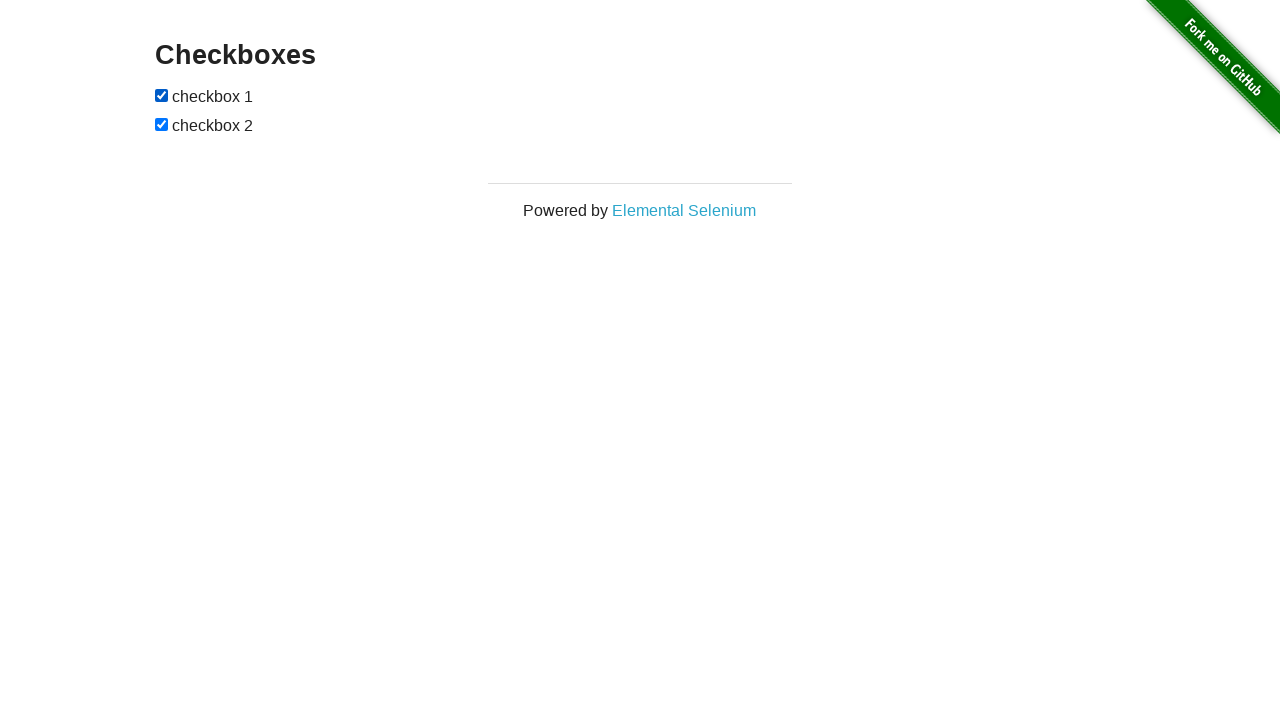

Waited 1 second for checkbox state to update
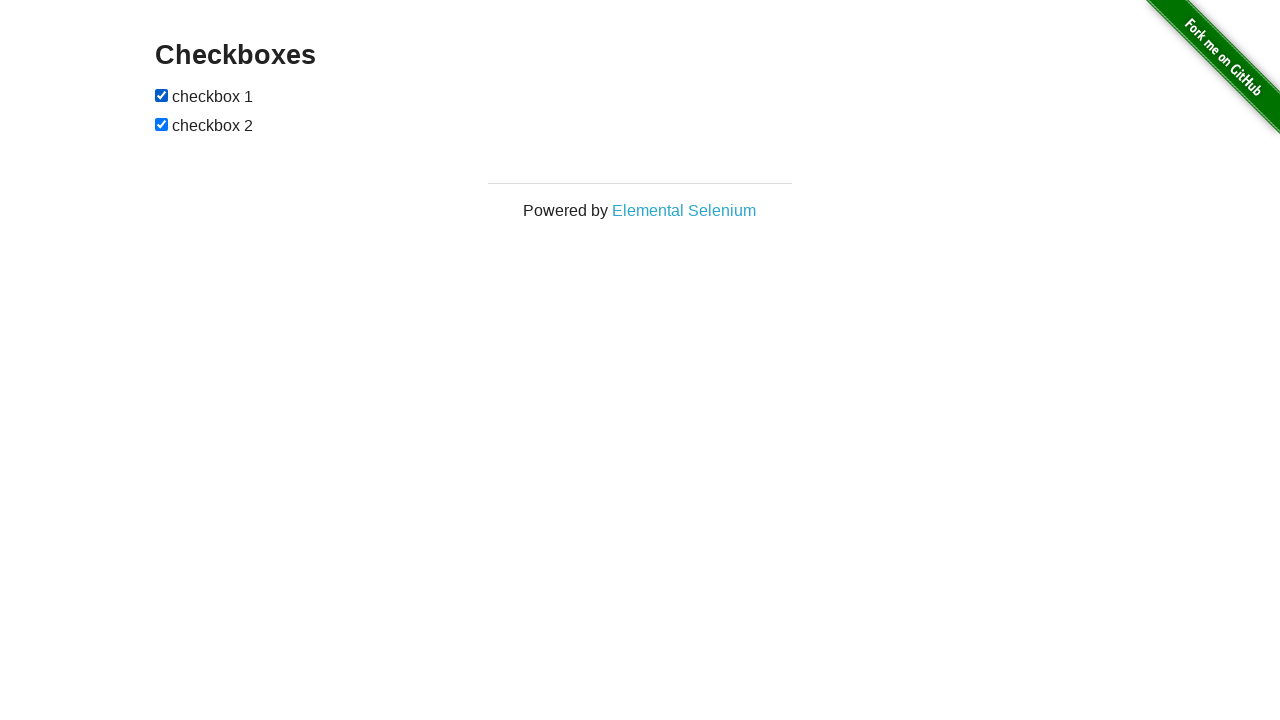

Verified checkbox 1 is checked
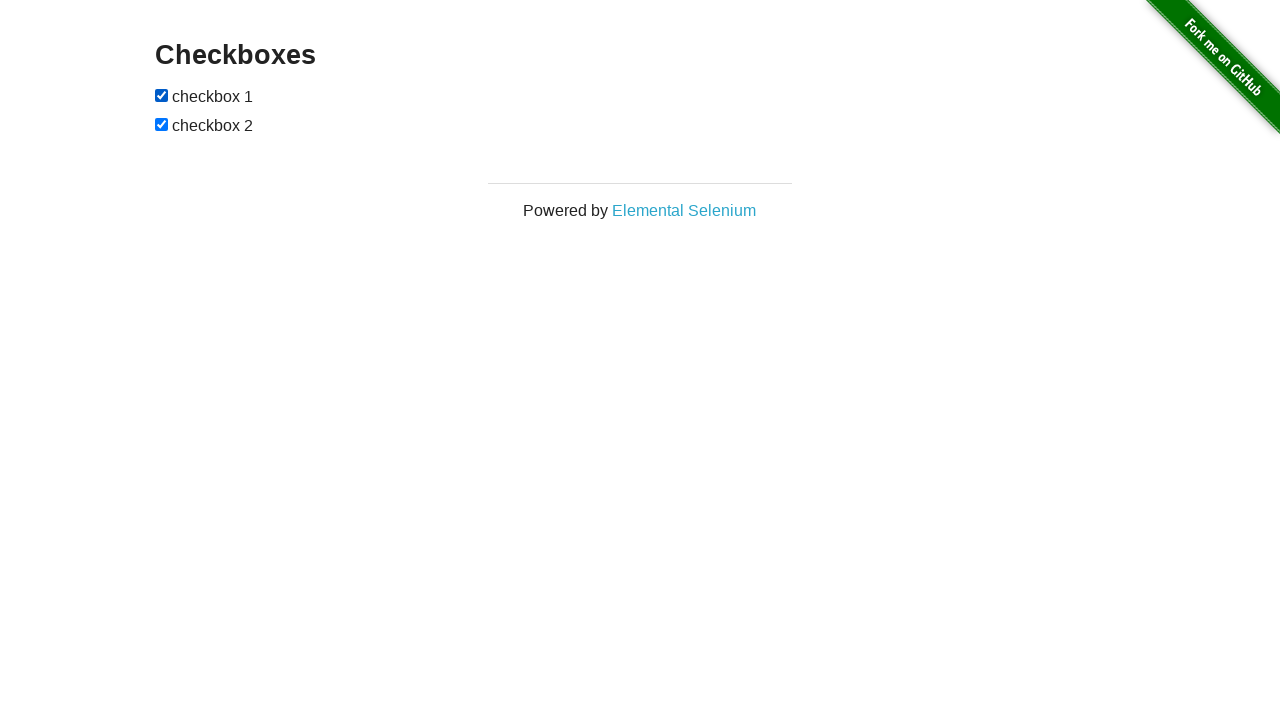

Verified checkbox 2 is checked
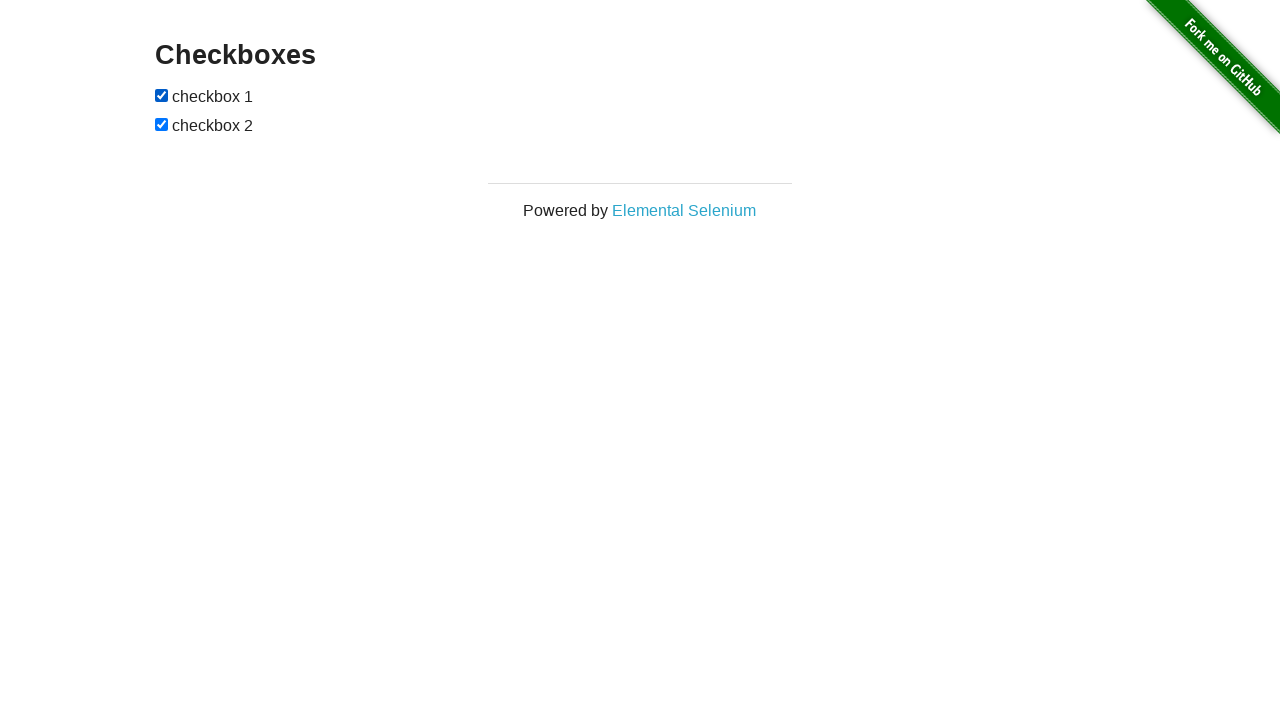

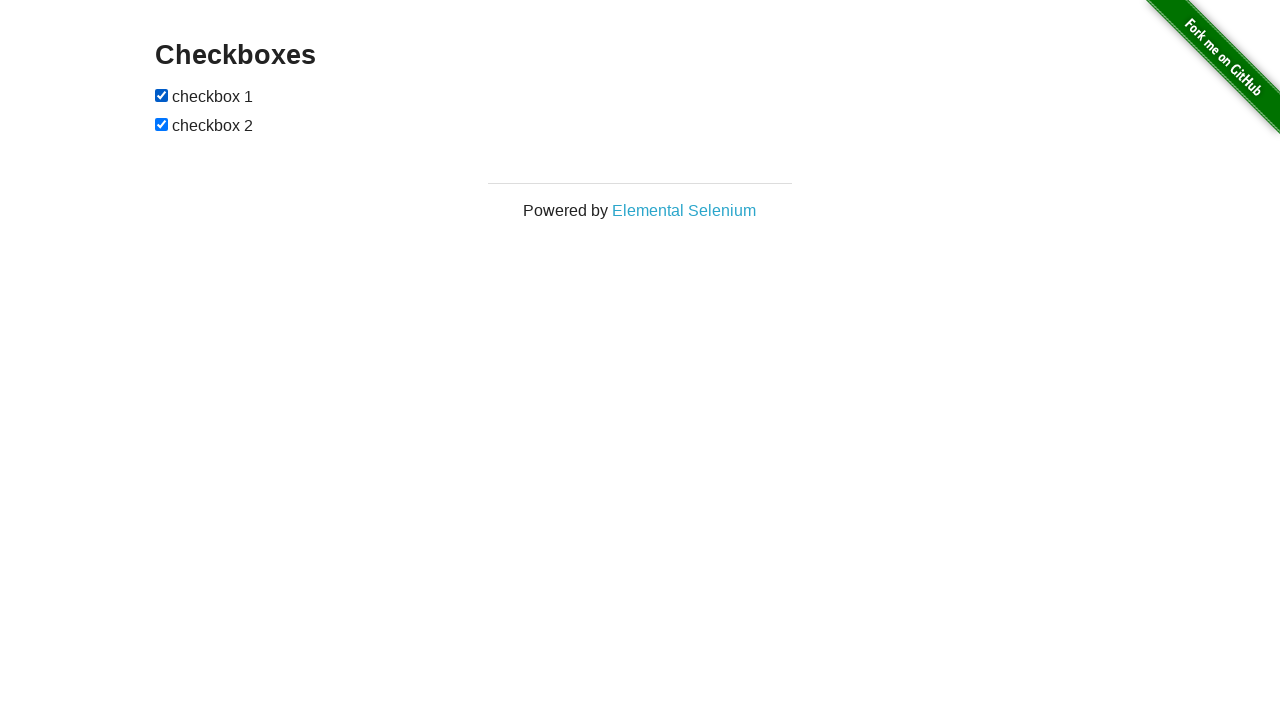